Waits for a specific price to appear, clicks a booking button, calculates a mathematical formula based on displayed value, and submits the answer

Starting URL: https://suninjuly.github.io/explicit_wait2.html

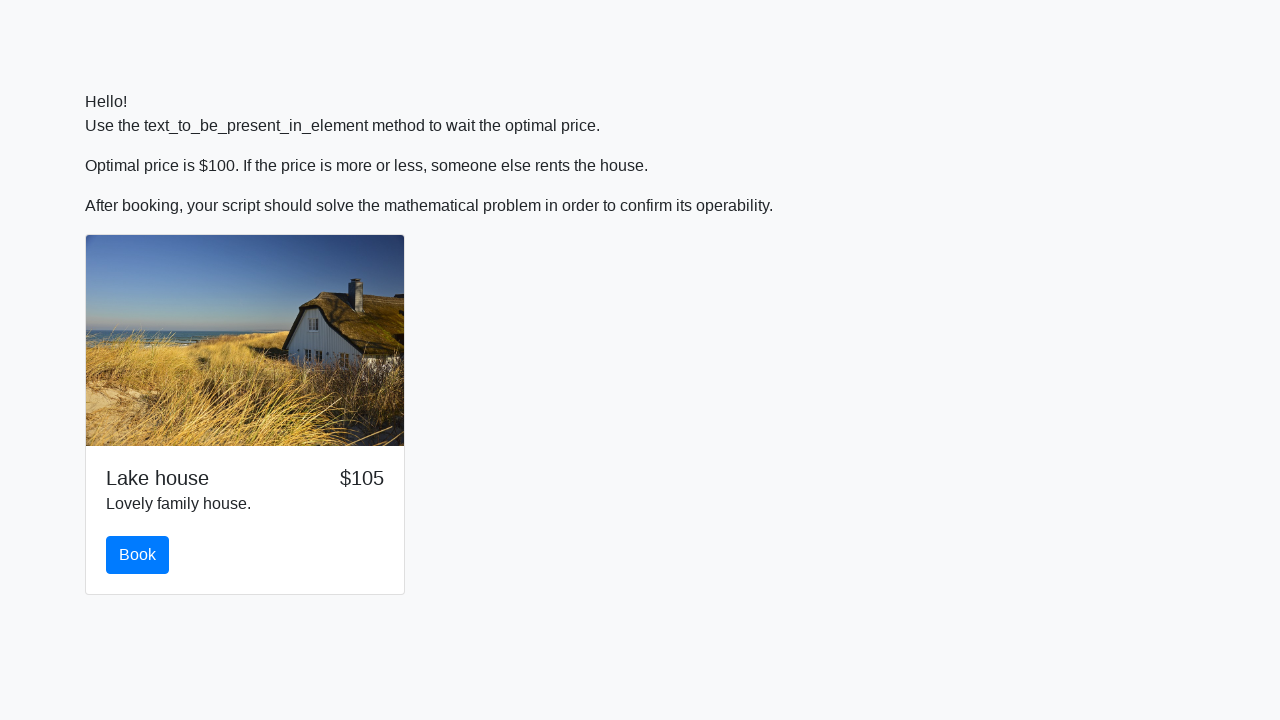

Waited for price to reach $100
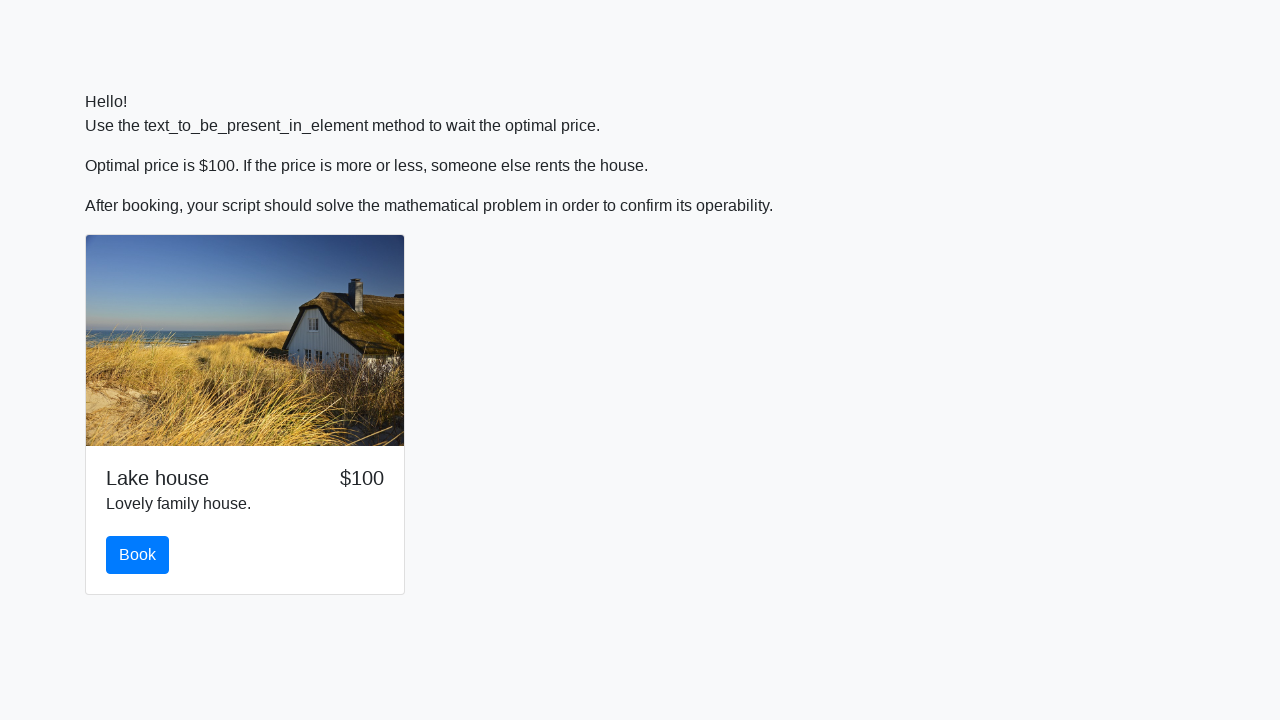

Clicked the book button at (138, 555) on #book
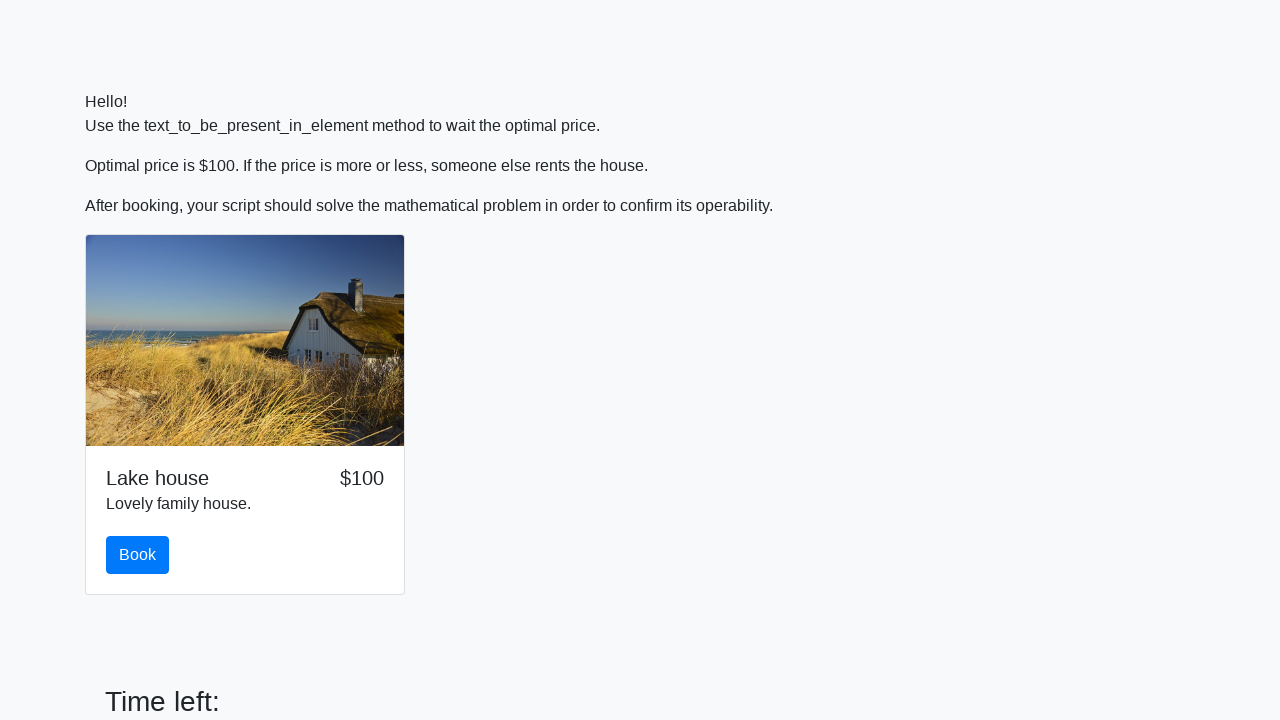

Retrieved input value: 836
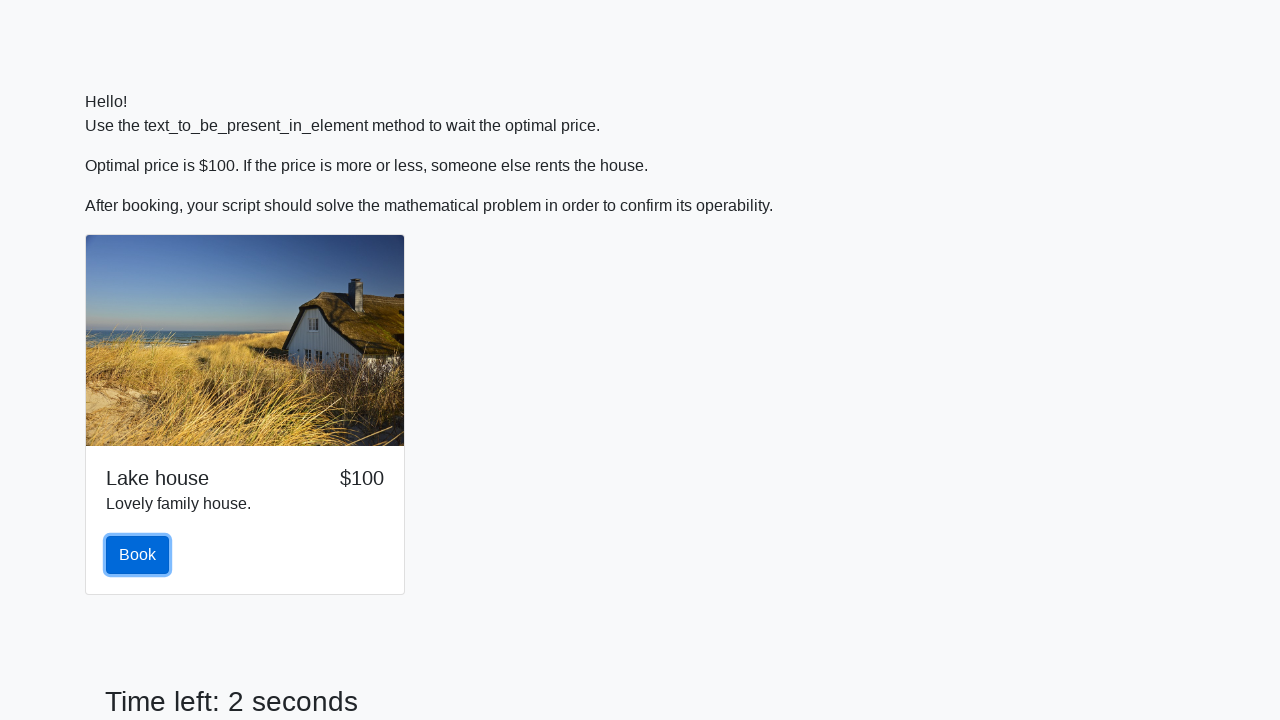

Calculated result using formula: y = log(|12*sin(836)|) = 1.37638867134087
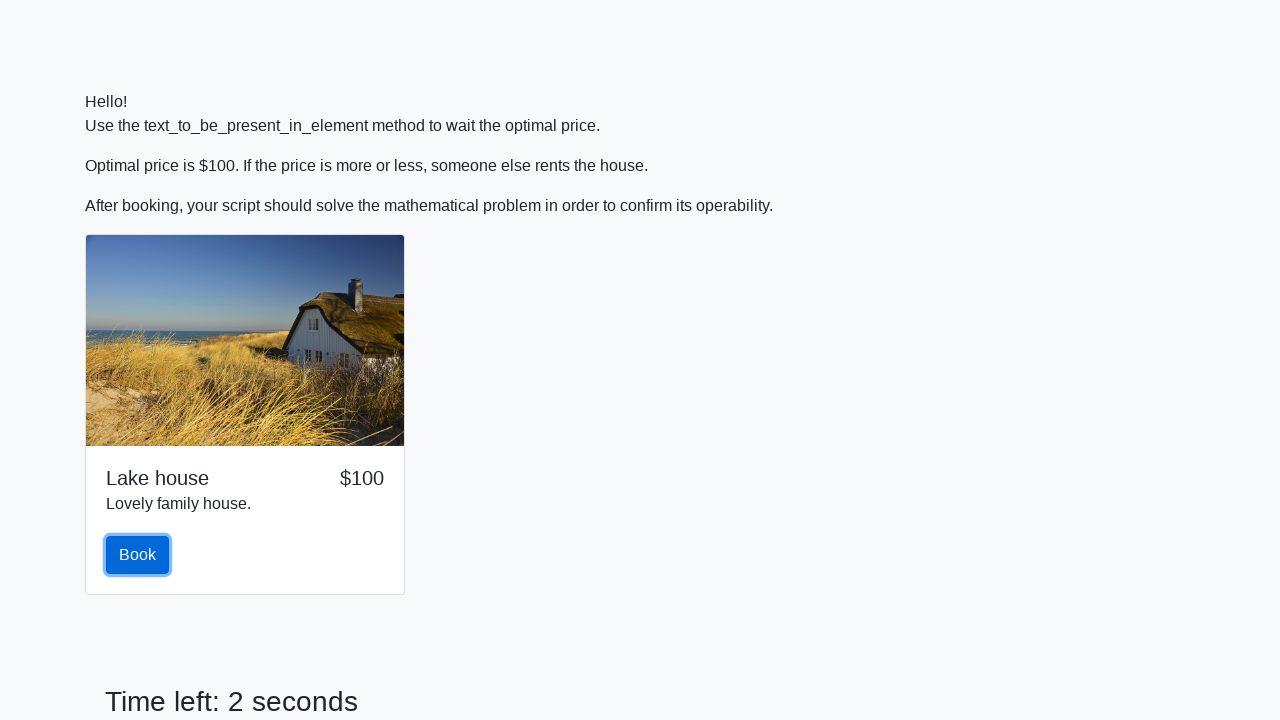

Filled answer field with calculated value: 1.37638867134087 on #answer
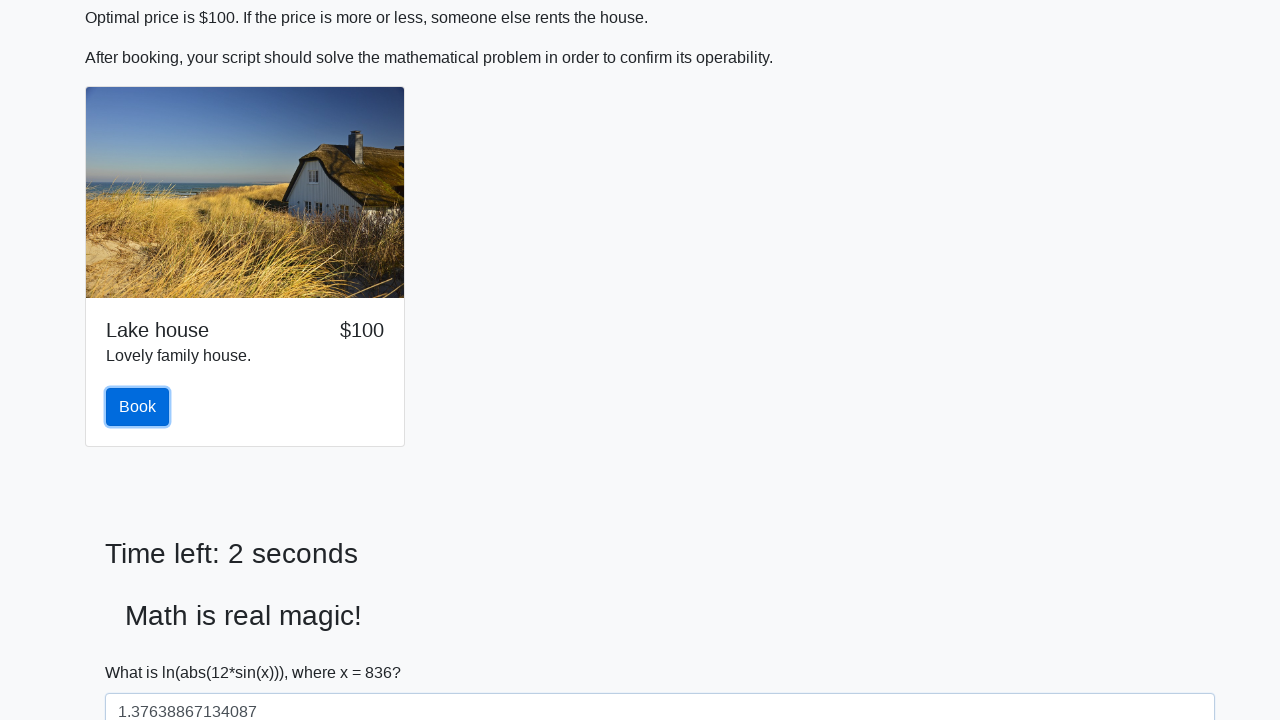

Clicked the solve button to submit the answer at (143, 651) on #solve
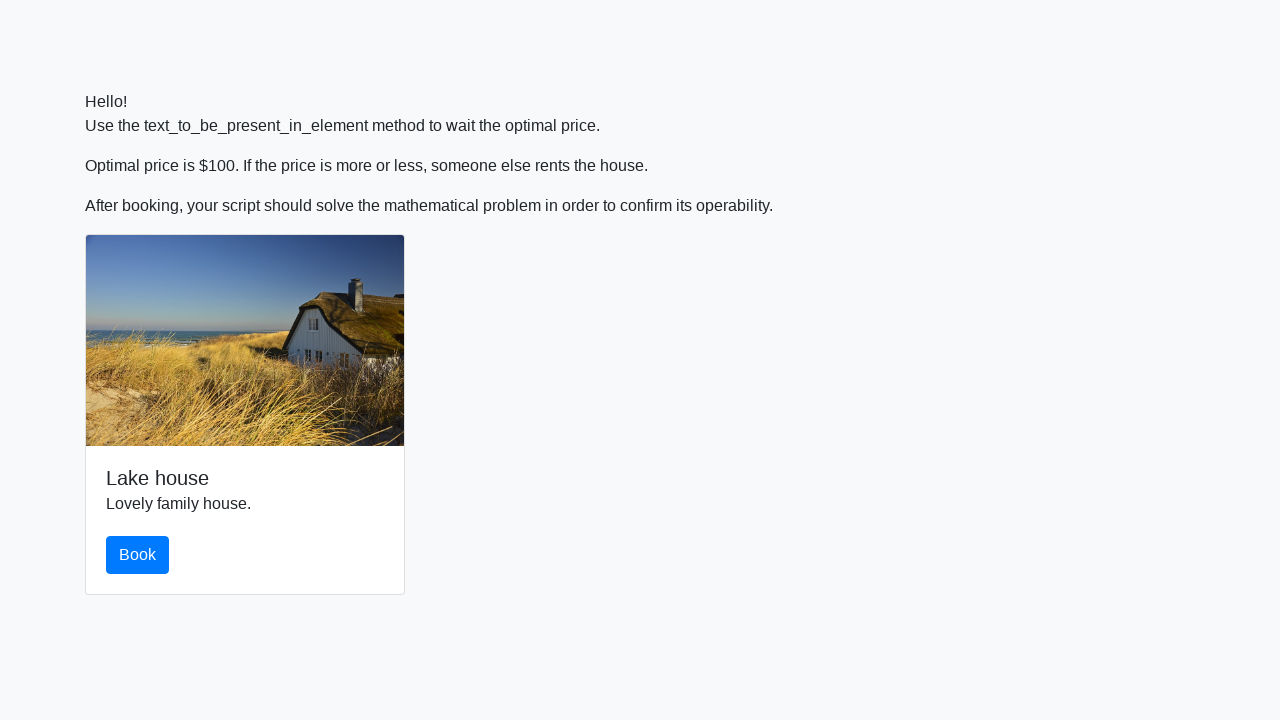

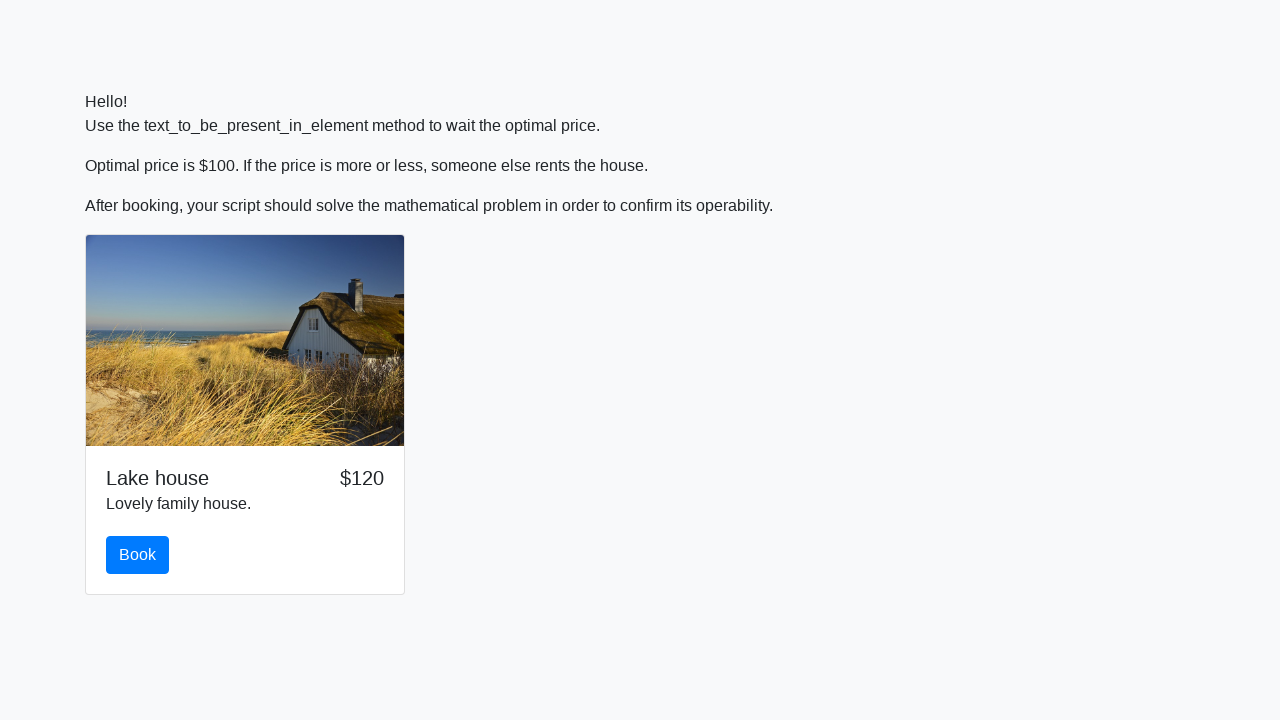